Tests that the status bar/footer is hidden when all items are deleted from the list

Starting URL: https://todomvc.com/examples/angular/dist/browser/#/all

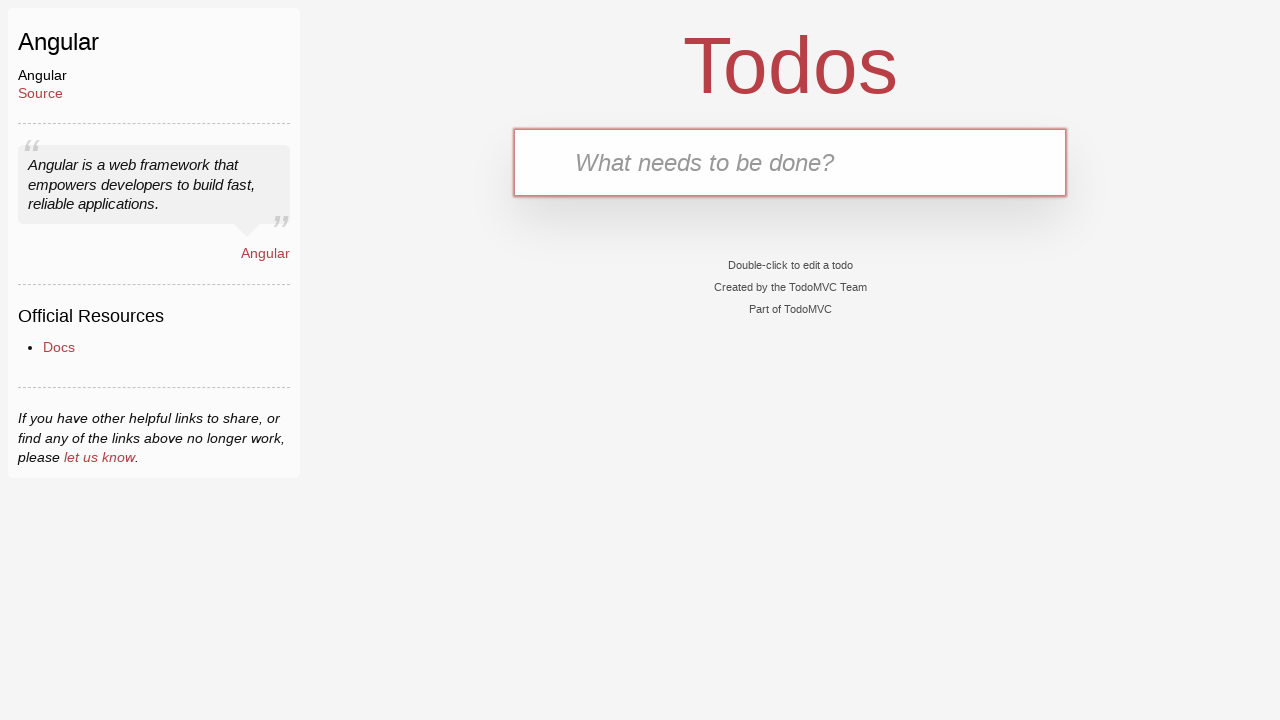

Clicked on the new todo input box at (790, 162) on .new-todo
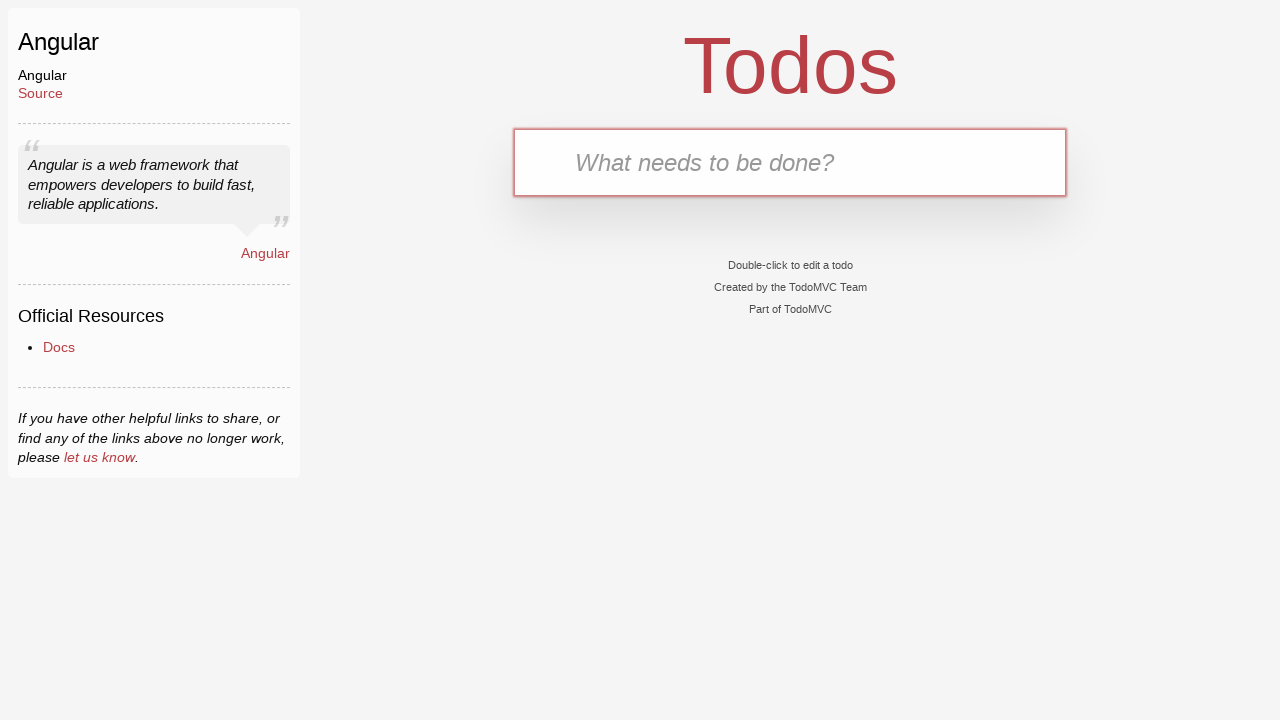

Filled input with 'buy milk' on .new-todo
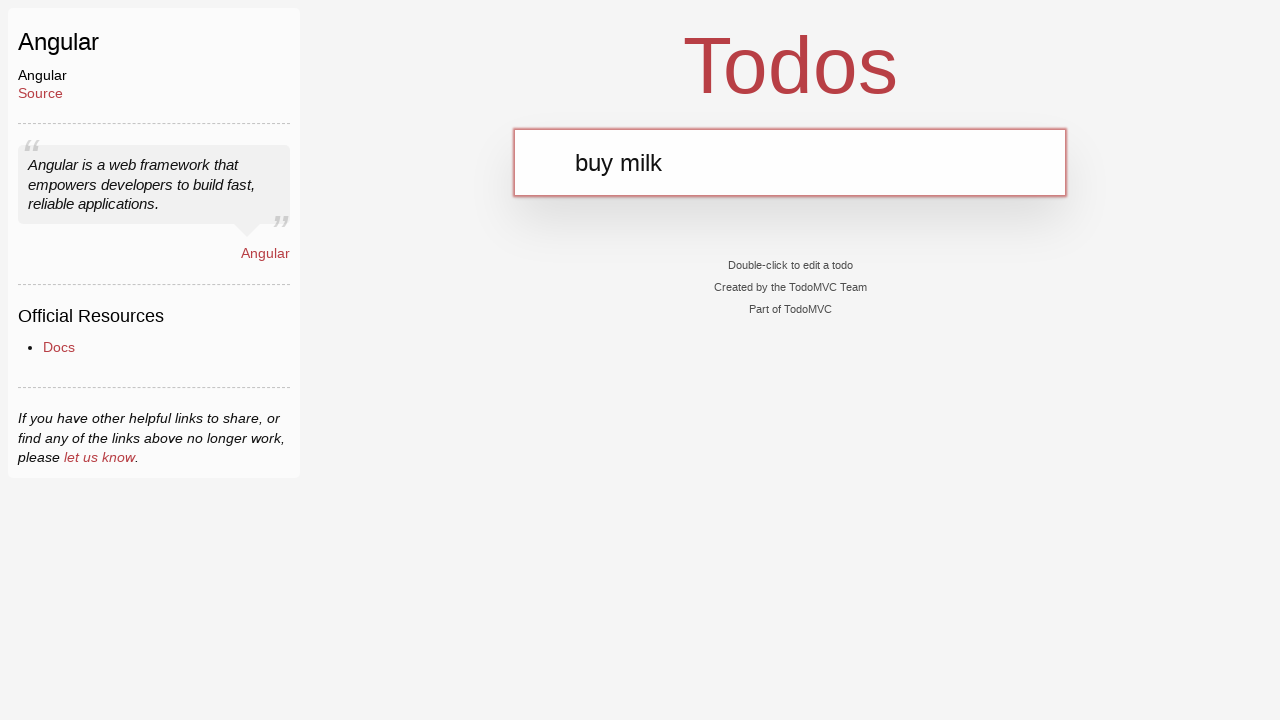

Pressed Enter to add the todo item on .new-todo
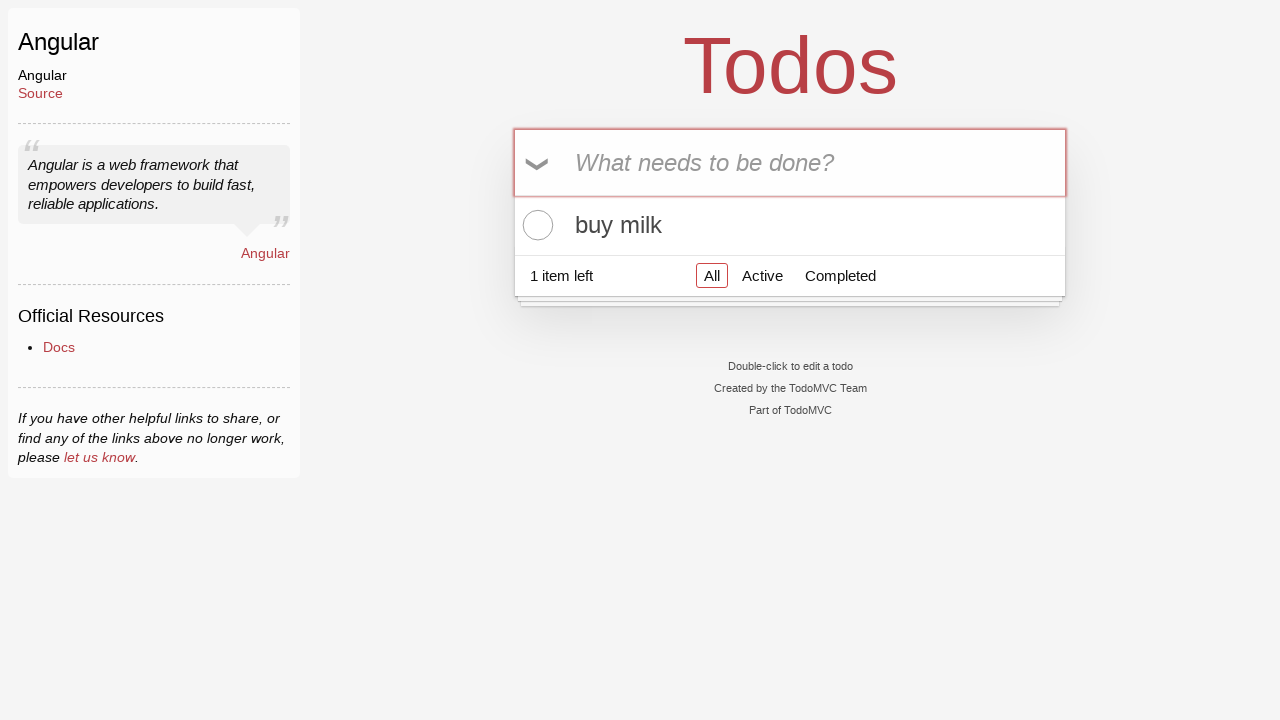

Todo item appeared in the list
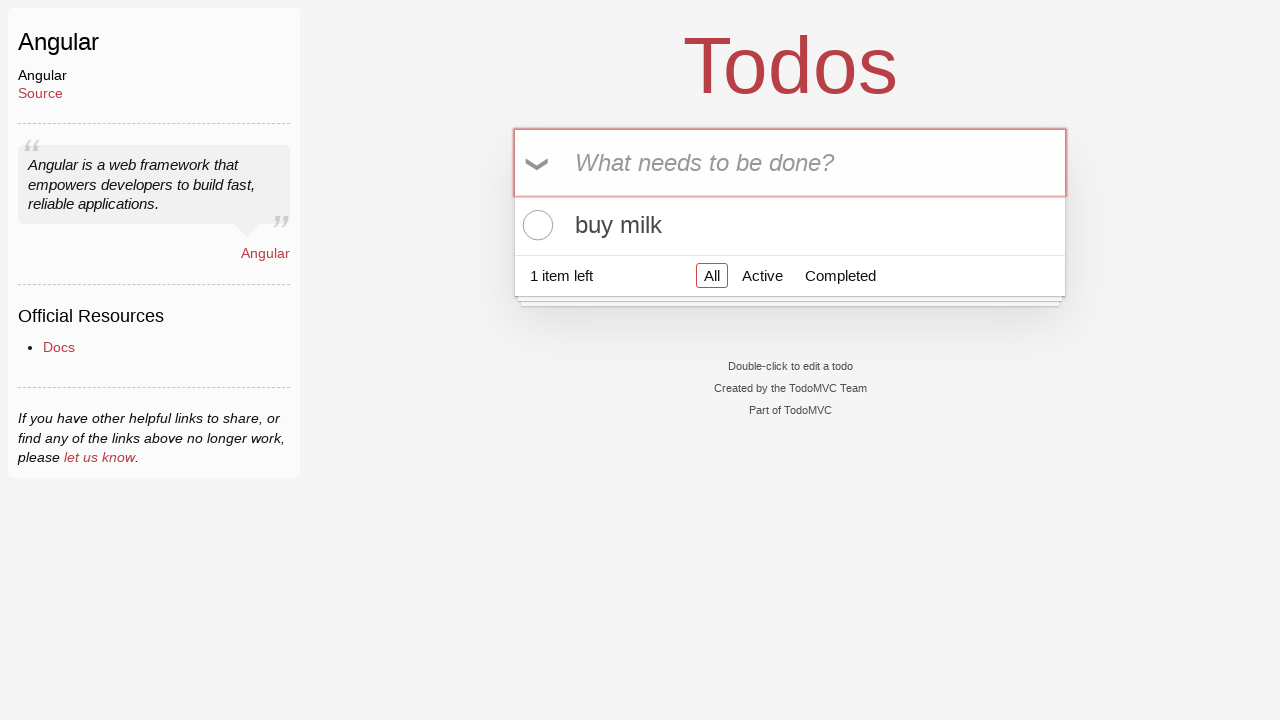

Hovered over the todo item to reveal delete button at (790, 225) on .view > label
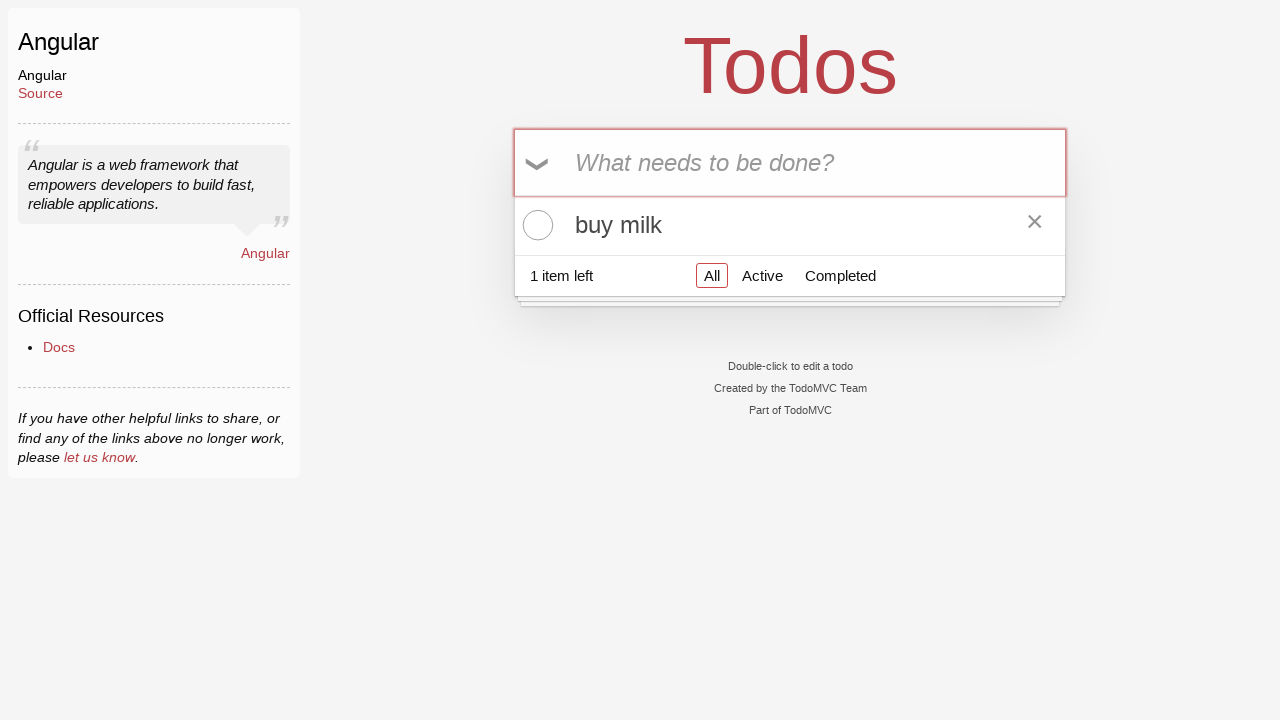

Clicked the delete button to remove the todo item at (1035, 225) on .destroy
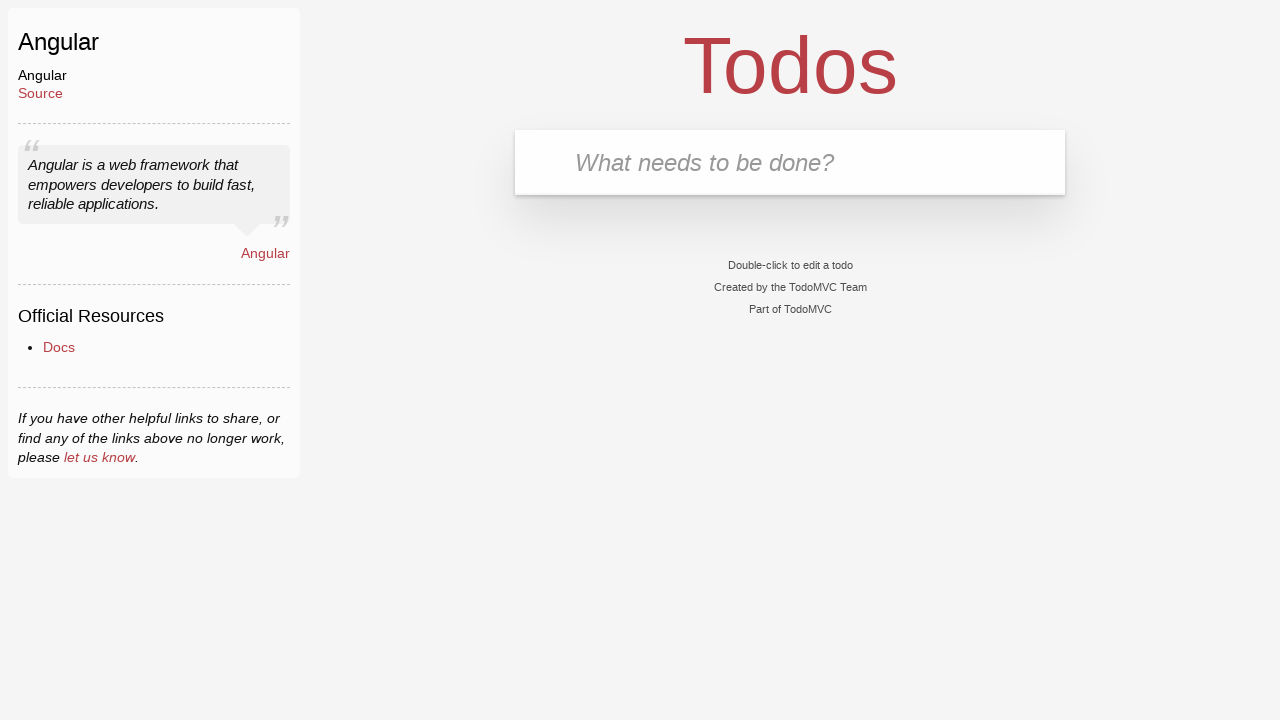

Status bar/footer is now hidden after deleting all items
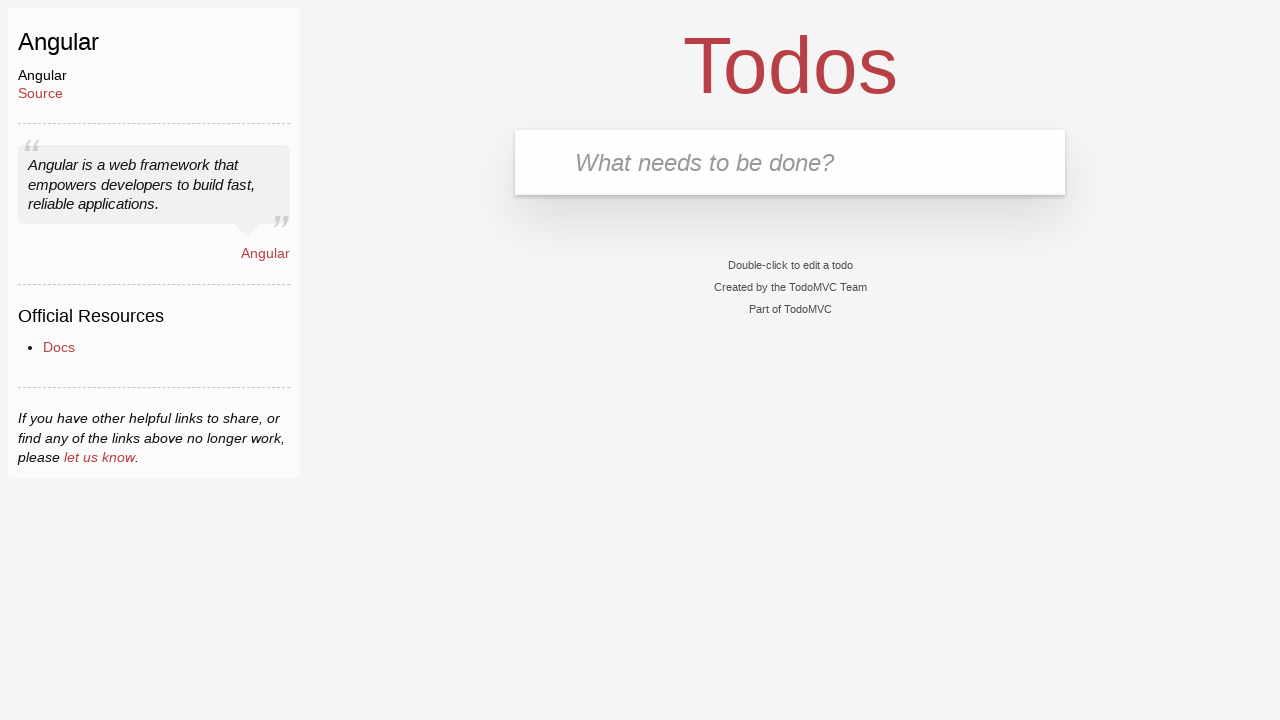

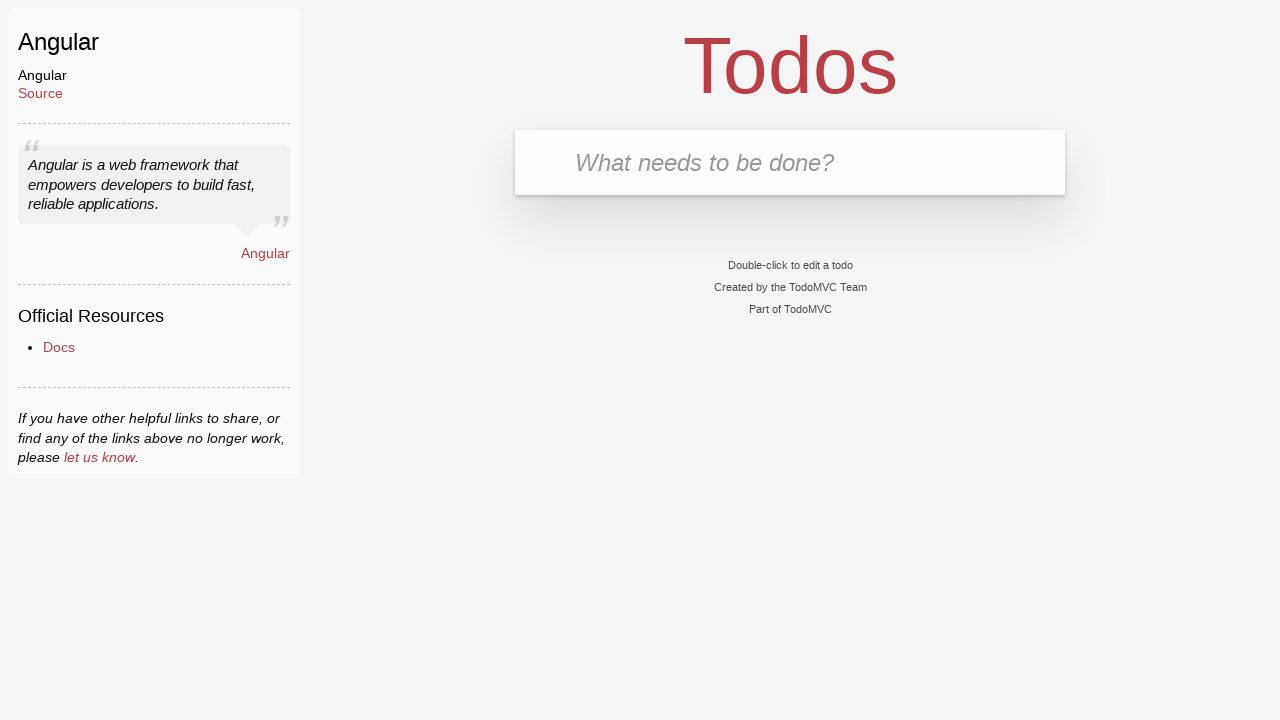